Navigates to the authors page of HugoDoIt and waits for the page to fully load

Starting URL: https://hugodoit.pages.dev/authors

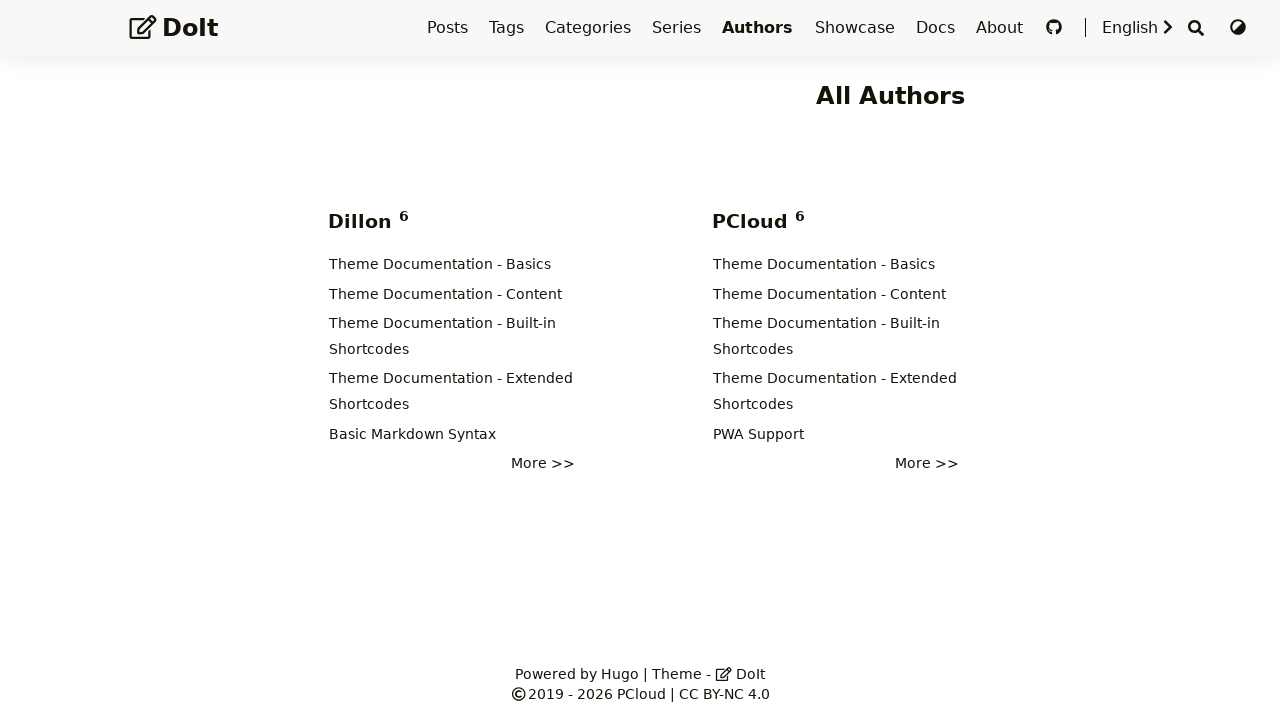

Navigated to authors page at https://hugodoit.pages.dev/authors
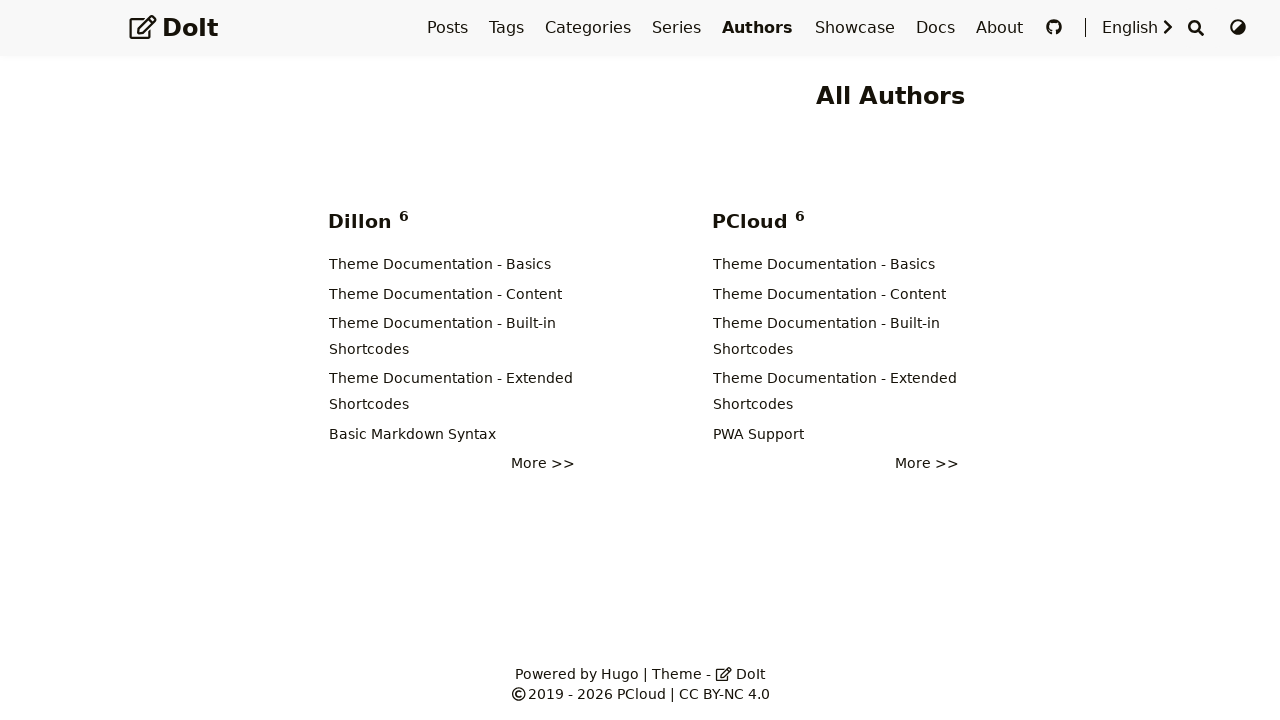

Page fully loaded - network idle state reached
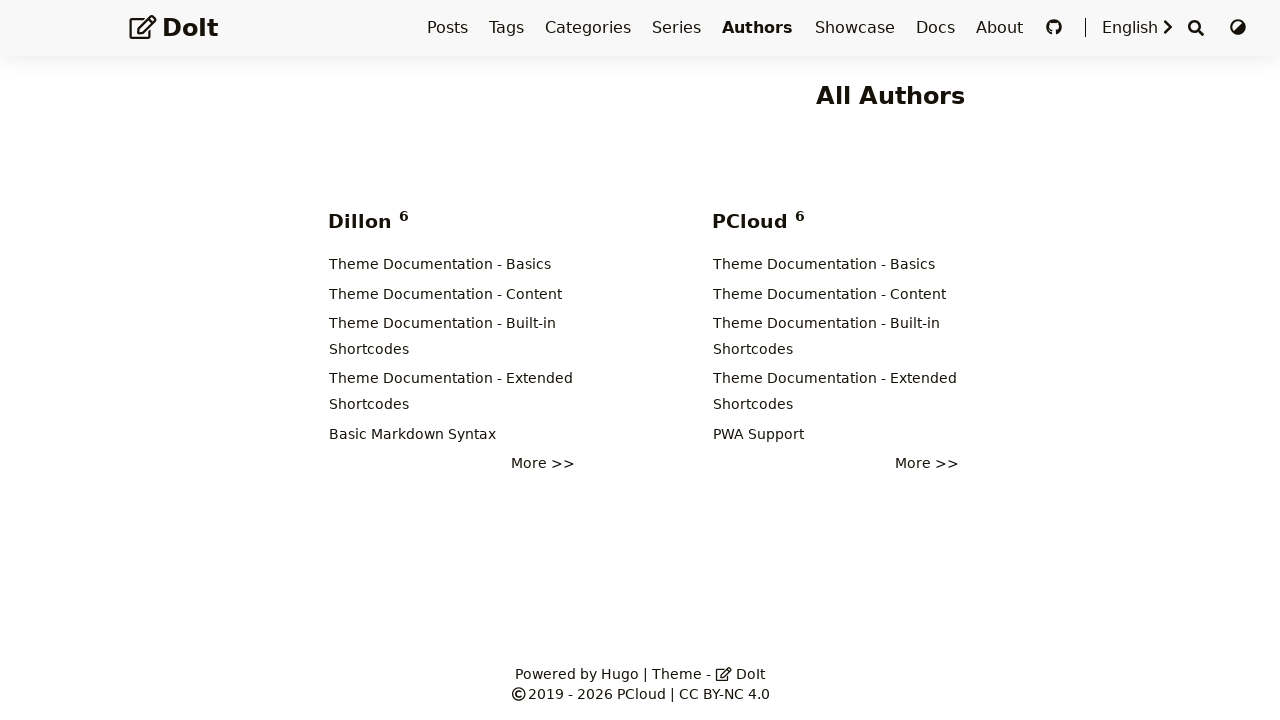

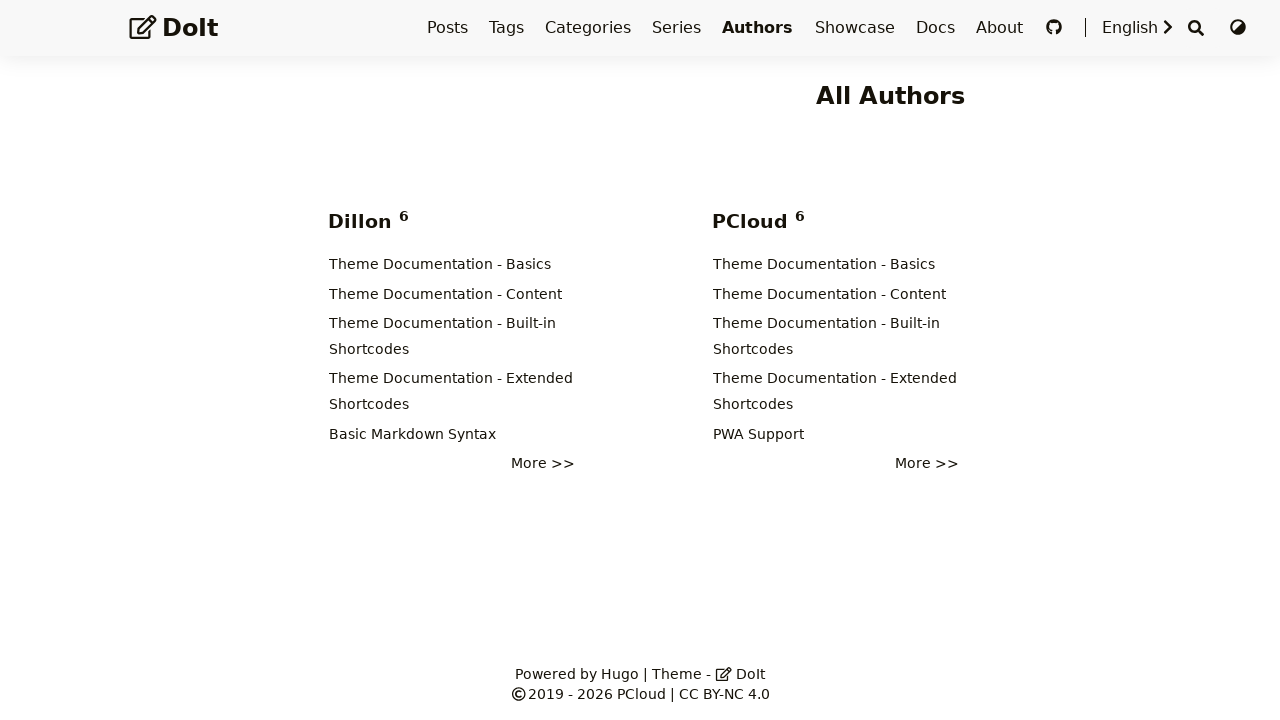